Tests browser window handling by clicking a button that opens a new window and verifying multiple windows are opened

Starting URL: https://demoqa.com/browser-windows

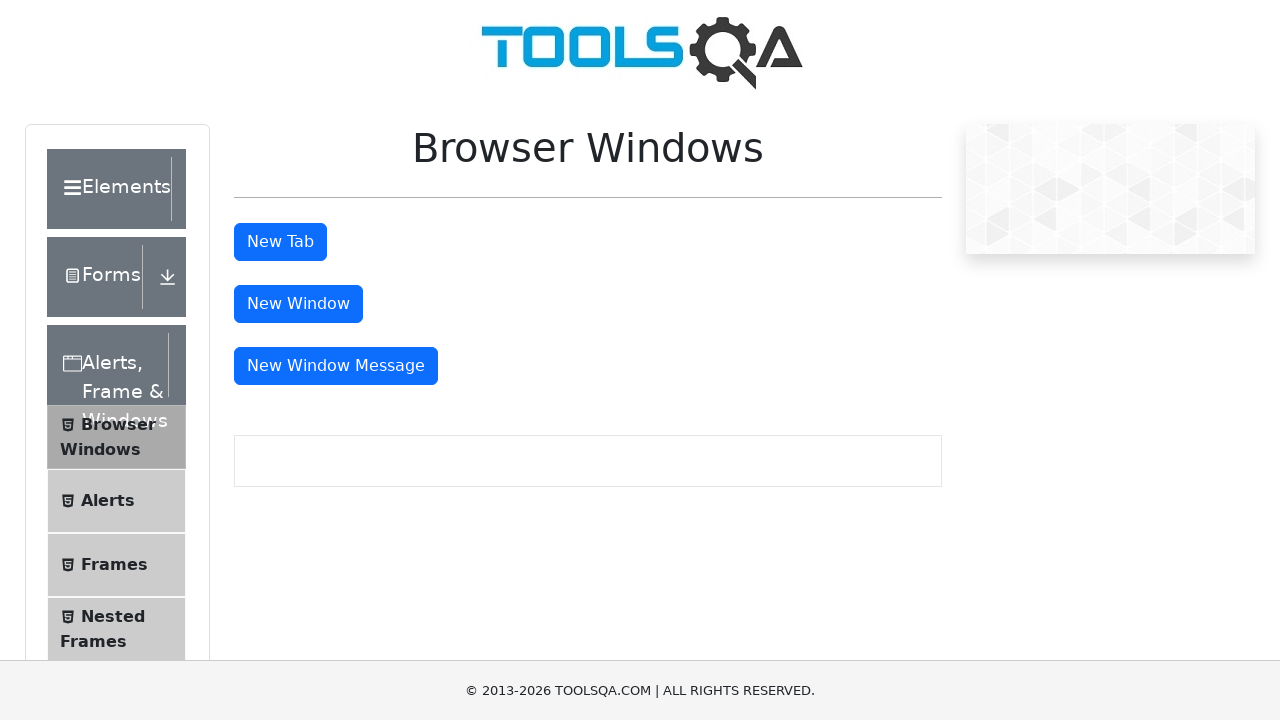

Clicked 'New Window' button to open a new browser window at (298, 304) on #windowButton
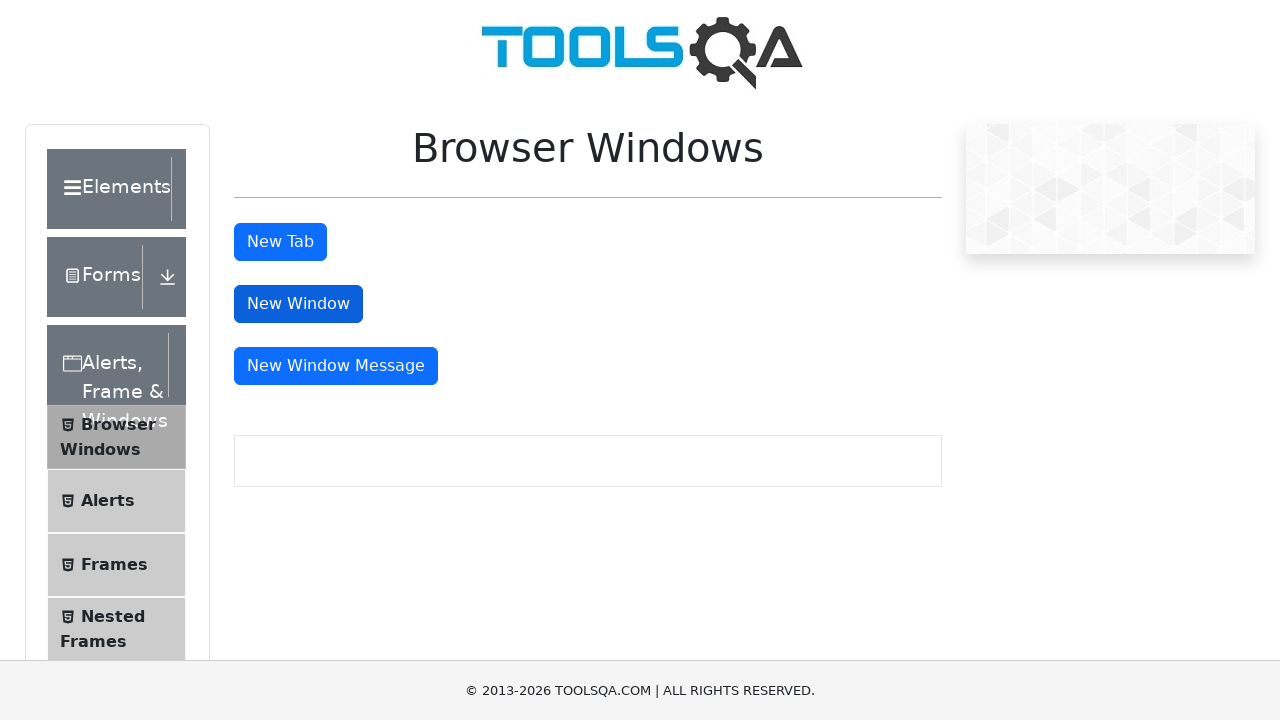

Waited for new window to fully open
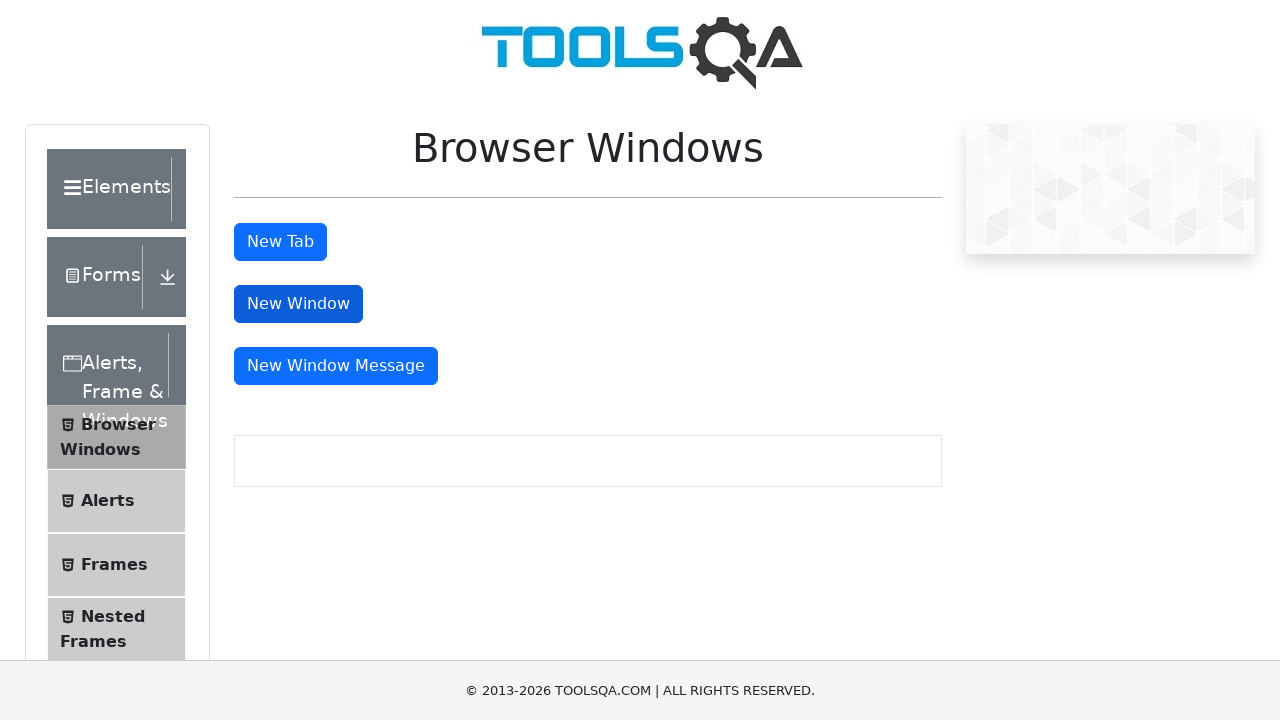

Retrieved list of open pages/windows
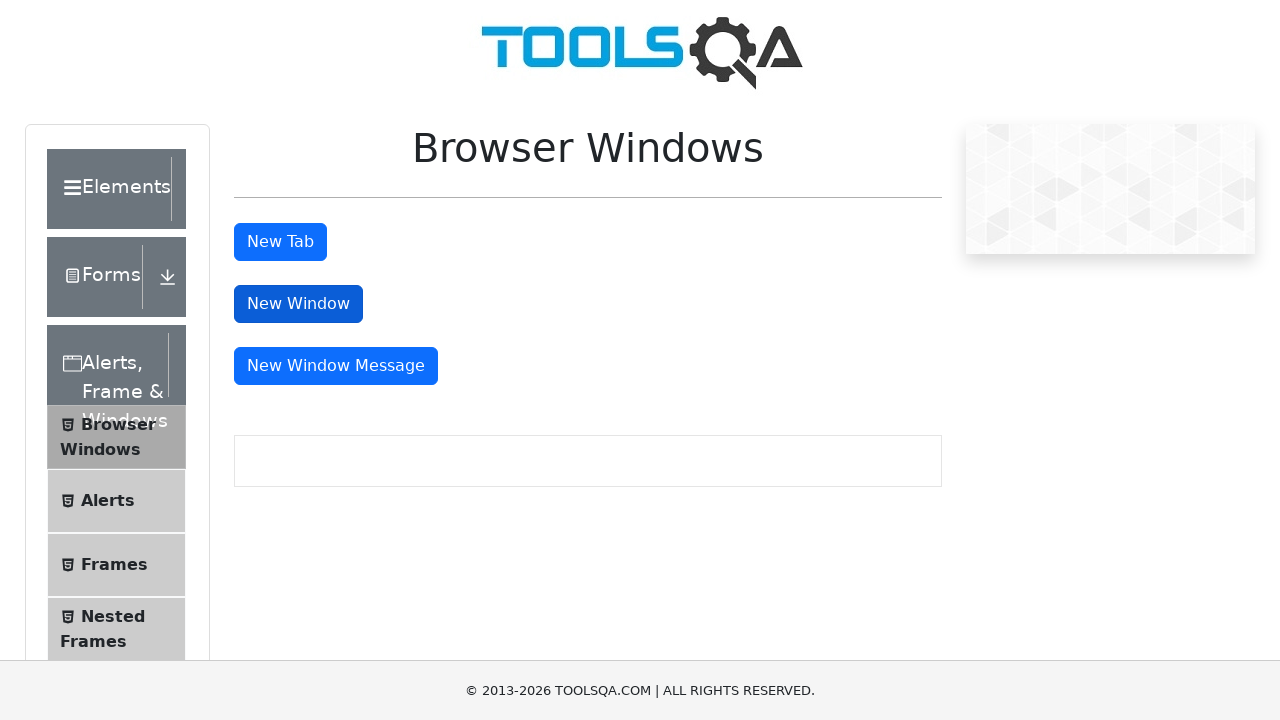

Verified multiple windows are open - assertion passed
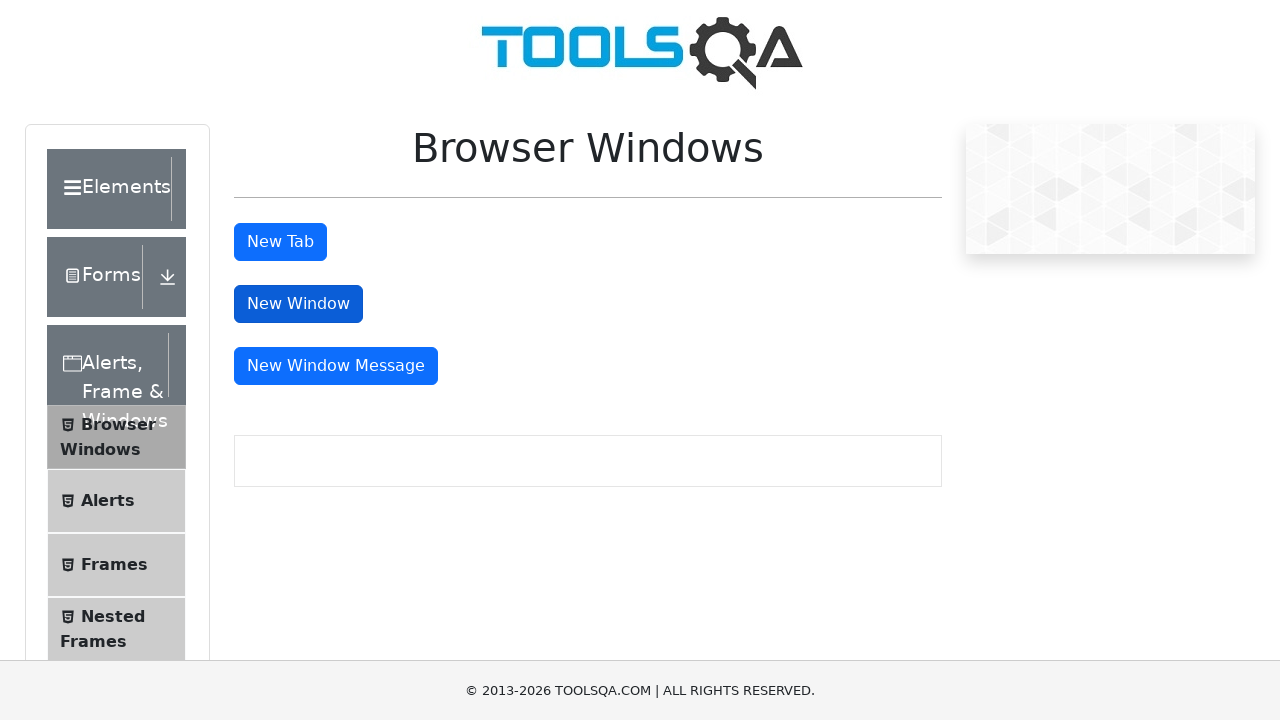

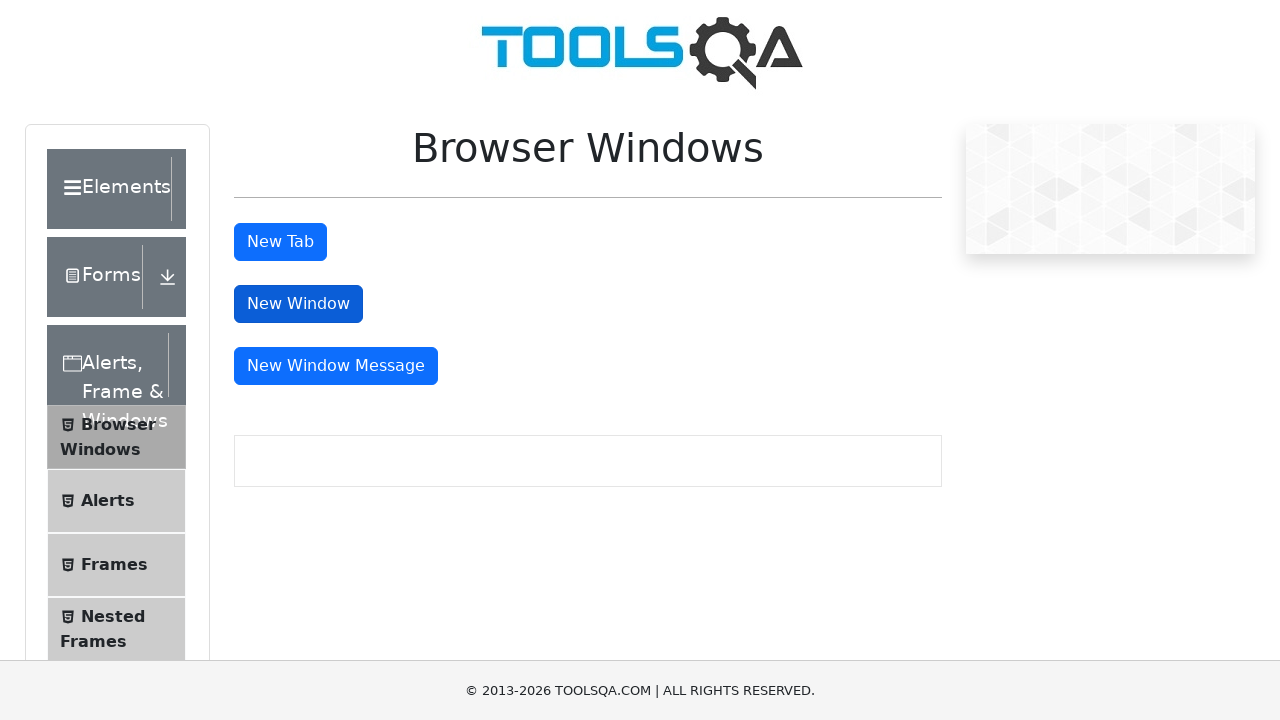